Clicks a button to trigger an alert, reads the alert text, and accepts it

Starting URL: https://demoqa.com/alerts

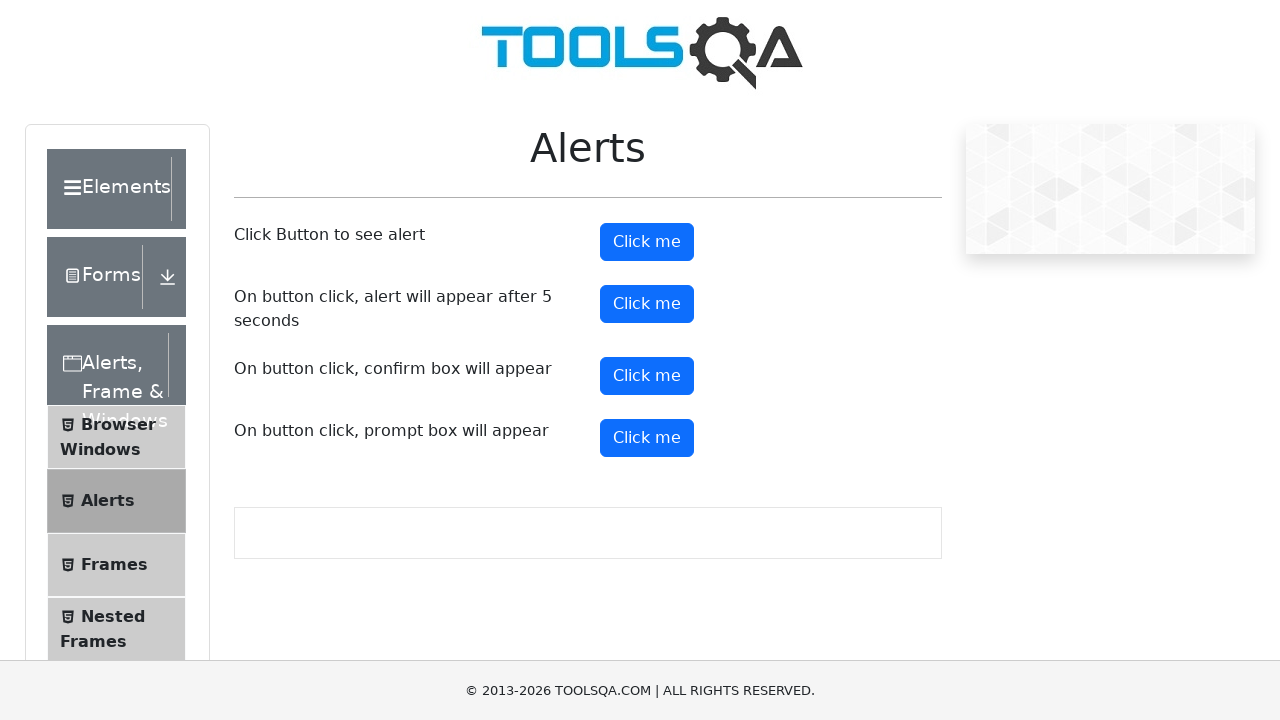

Clicked alert button to trigger alert dialog at (647, 242) on #alertButton
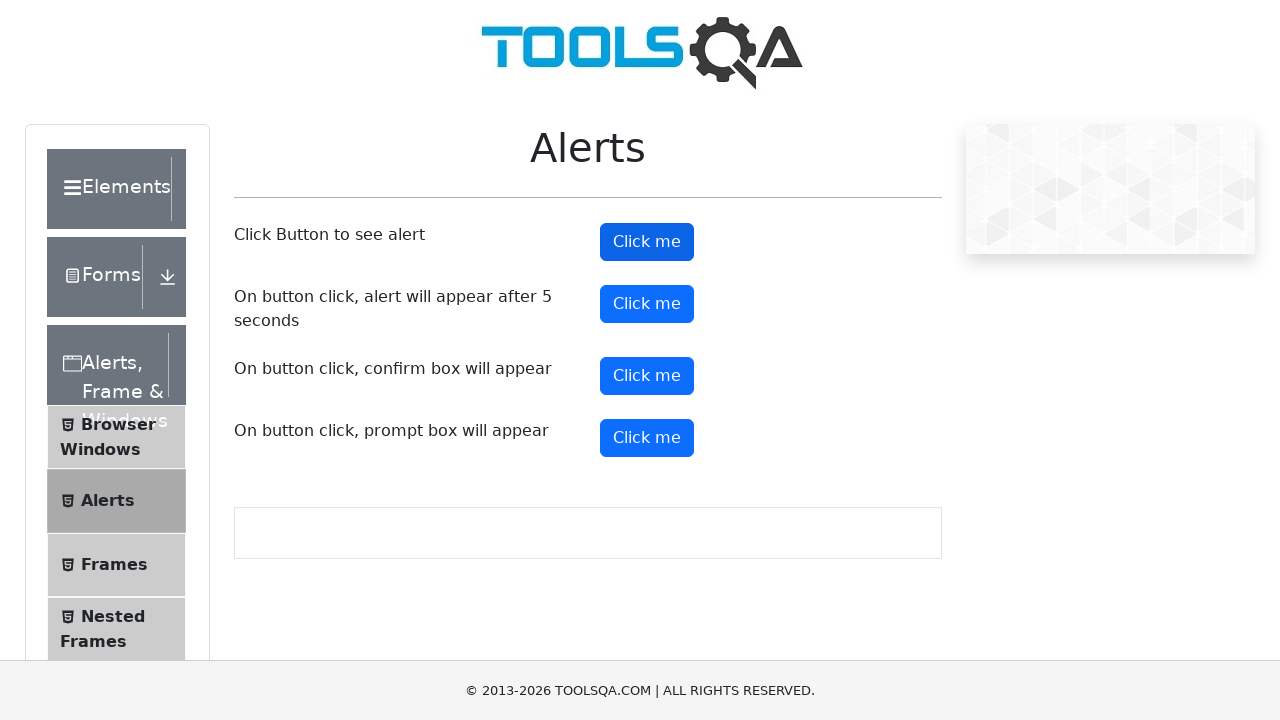

Registered dialog handler, read alert text, and accepted alert
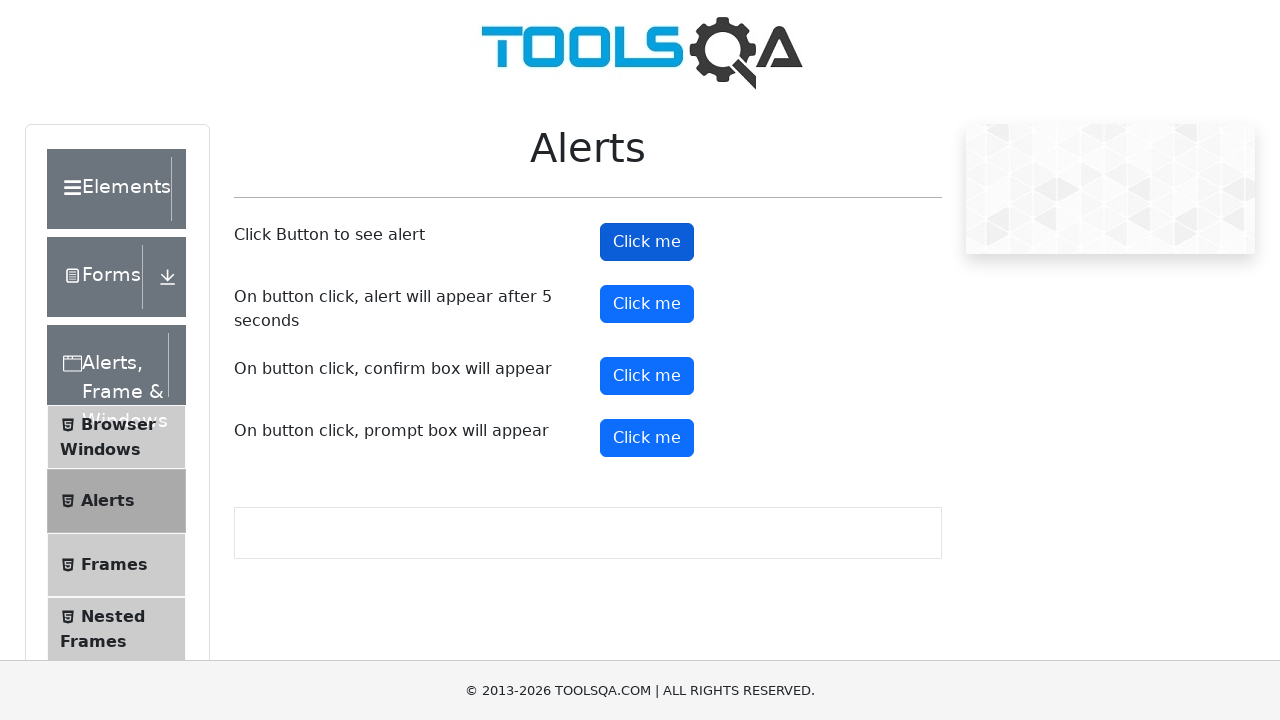

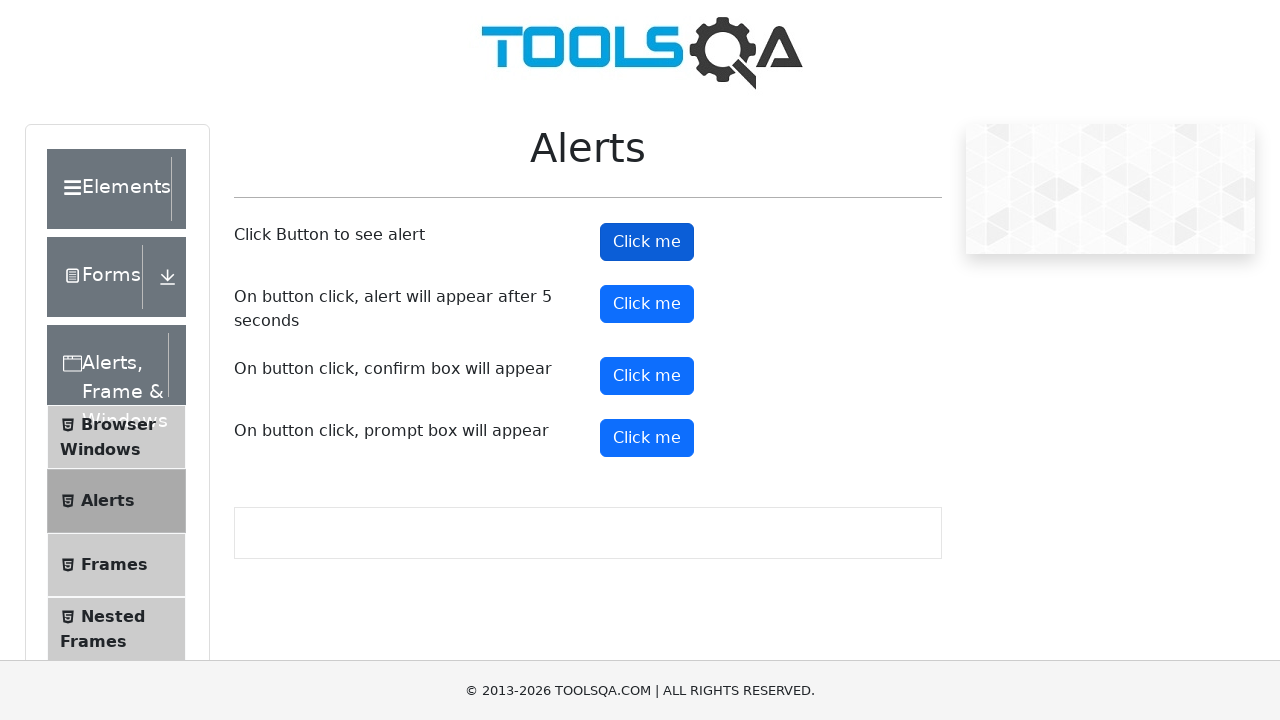